Tests dropdown/select menu functionality by selecting options using different methods (by text, by value, by index) on both single-select and multi-select dropdowns

Starting URL: https://demoqa.com/select-menu

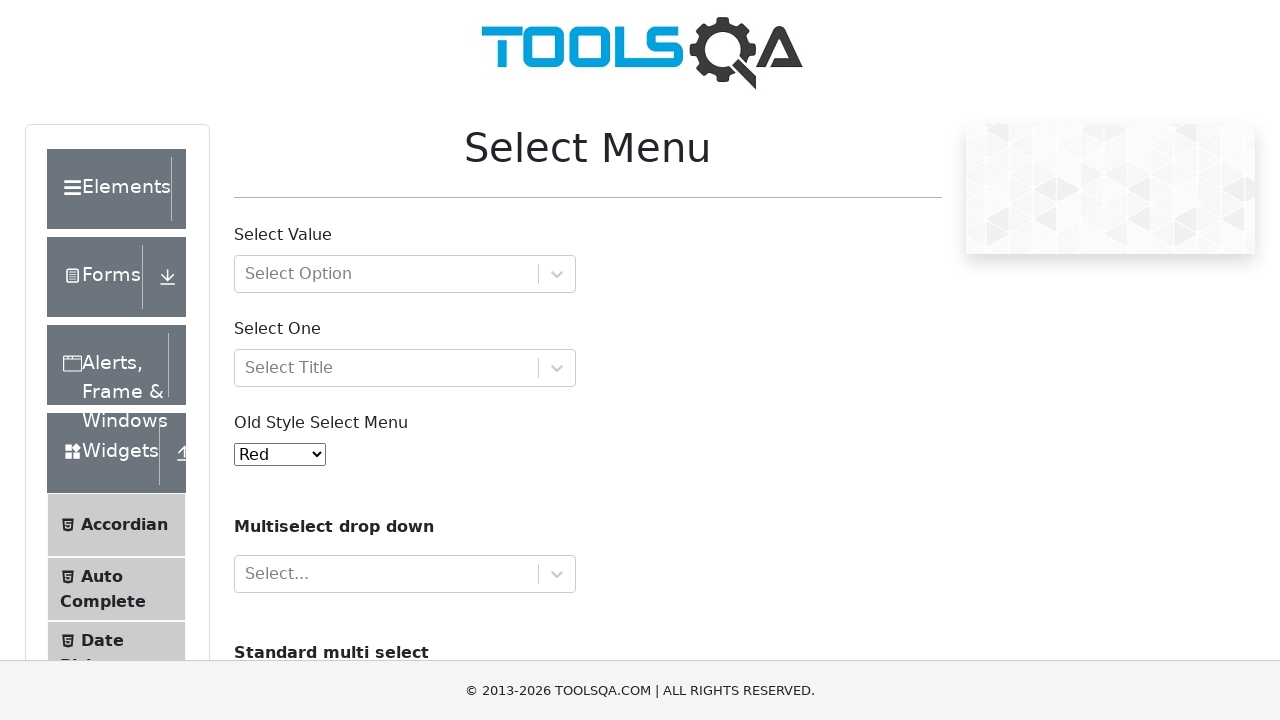

Waited for single-select dropdown to load
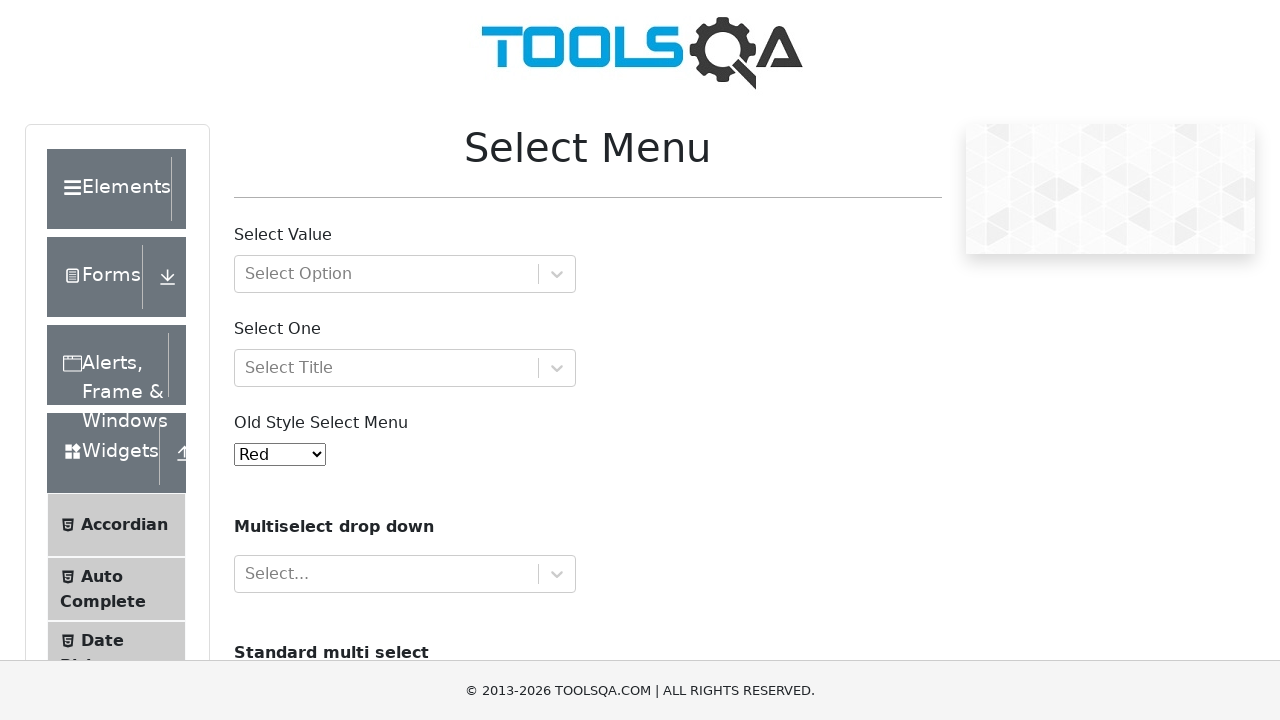

Selected 'Green' option by visible text in single-select dropdown on #oldSelectMenu
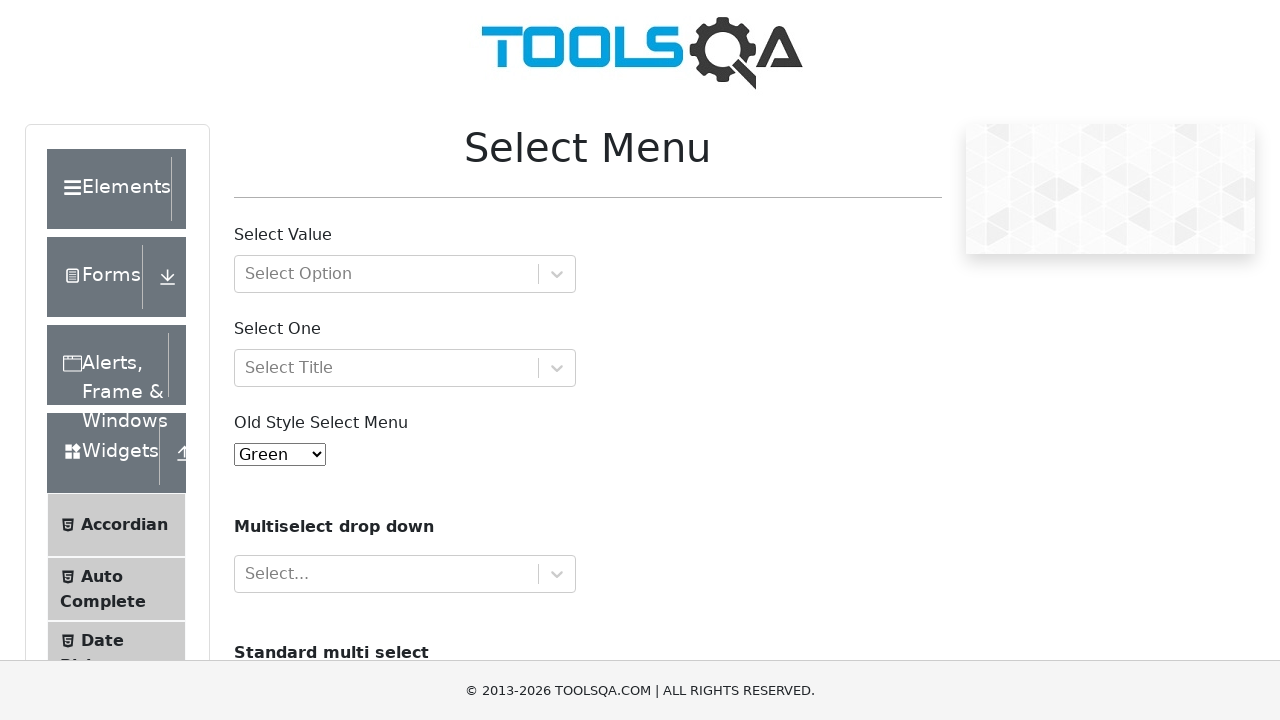

Selected option with value '4' (Purple) in single-select dropdown on #oldSelectMenu
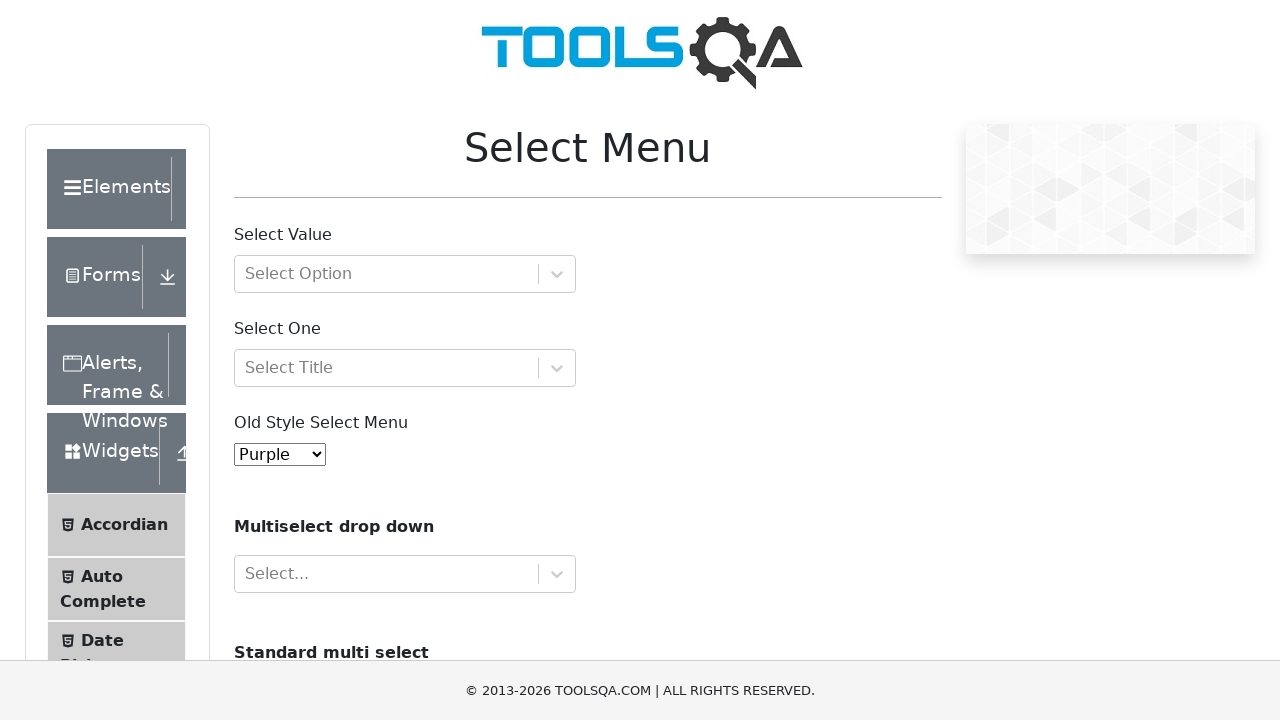

Selected option at index 2 (Blue) in single-select dropdown on #oldSelectMenu
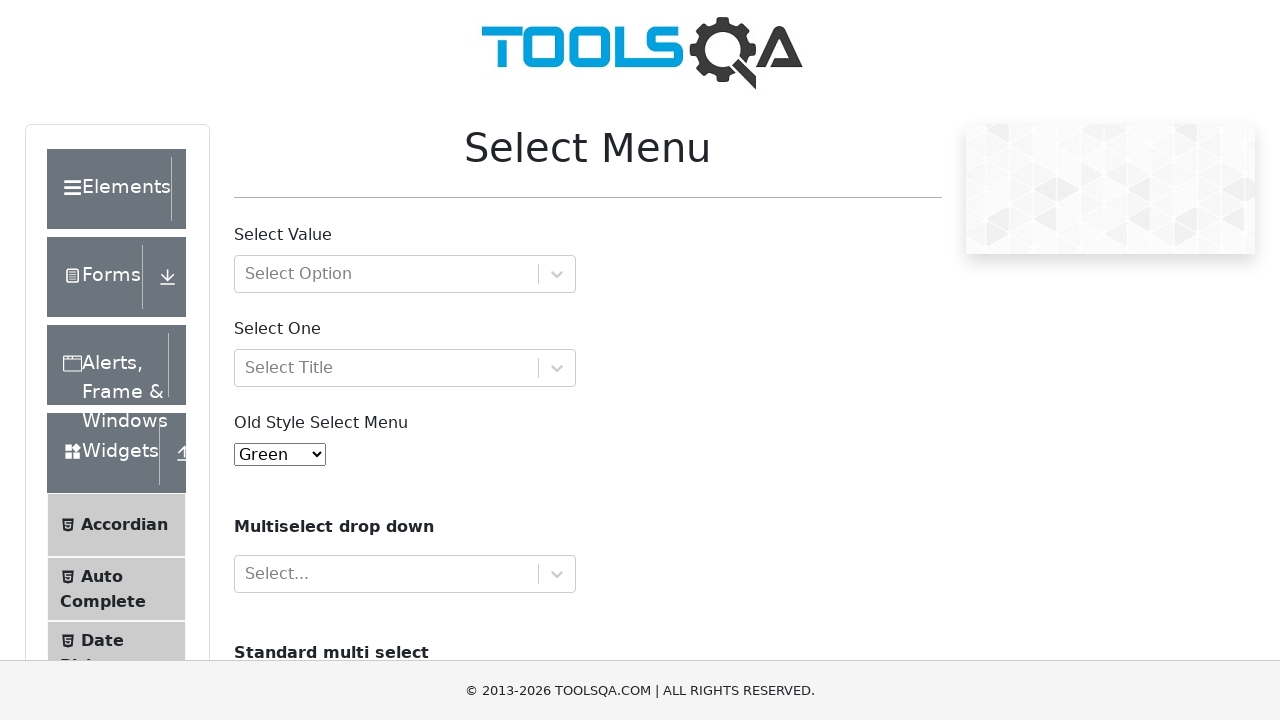

Waited for multi-select dropdown to load
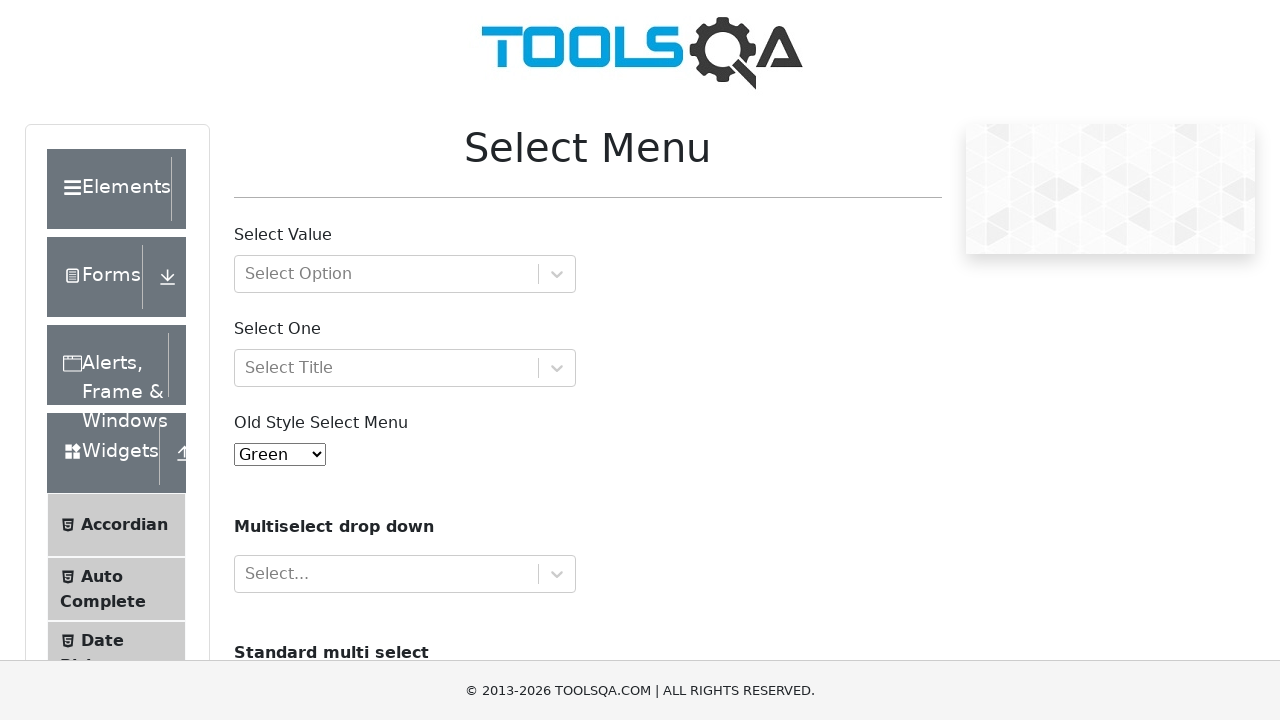

Selected multiple options ('volvo' and 'audi') in multi-select dropdown on #cars
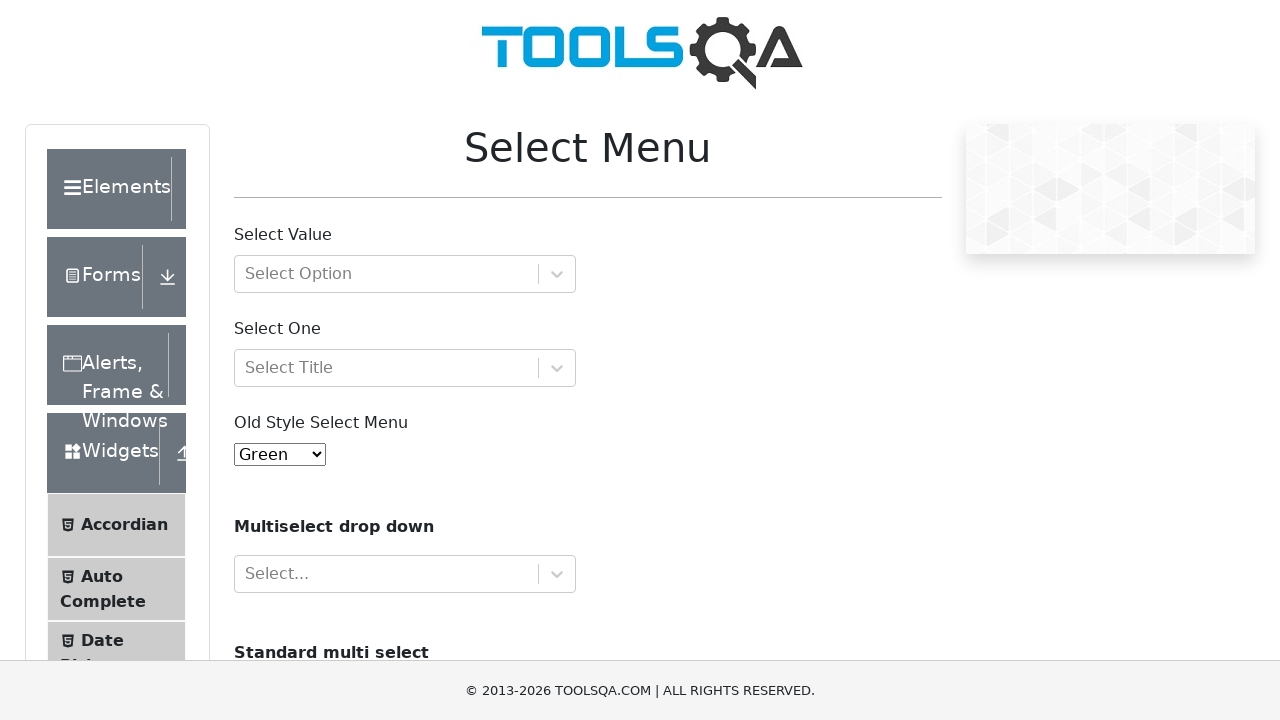

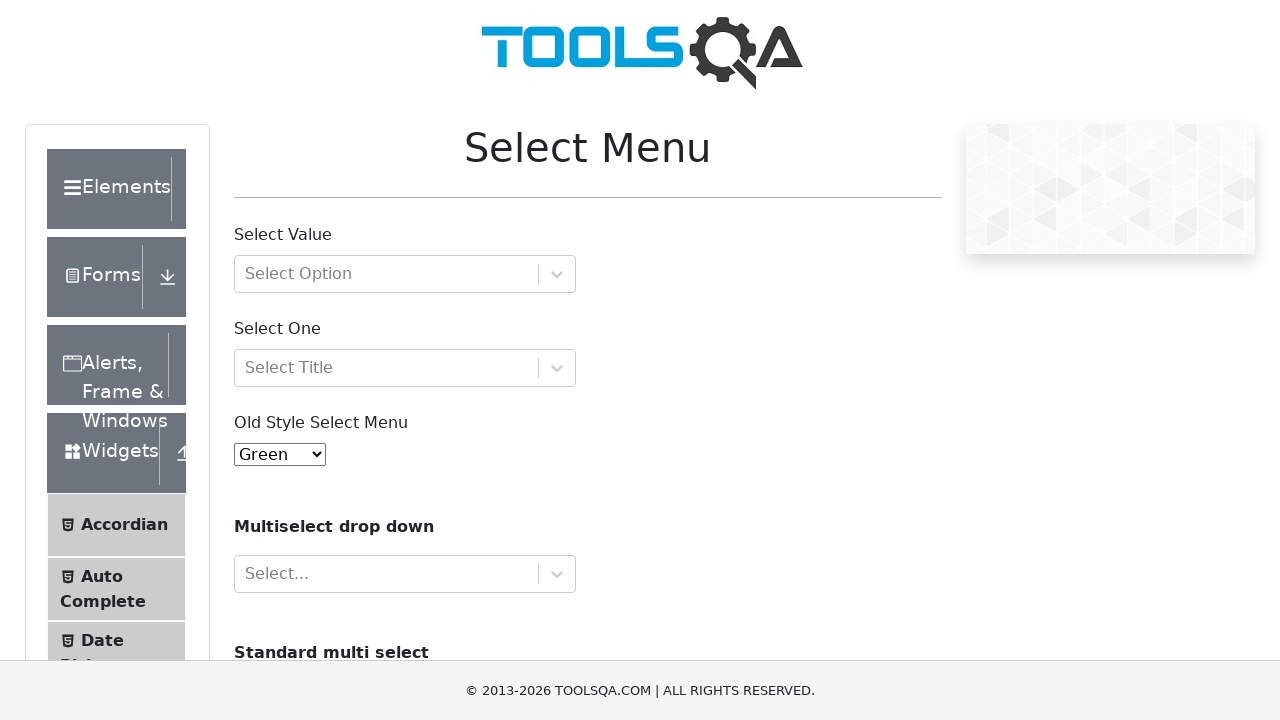